Navigates directly to Parasoft products page and verifies the URL contains parasoft.com

Starting URL: http://www.parasoft.com/jsp/products.jsp

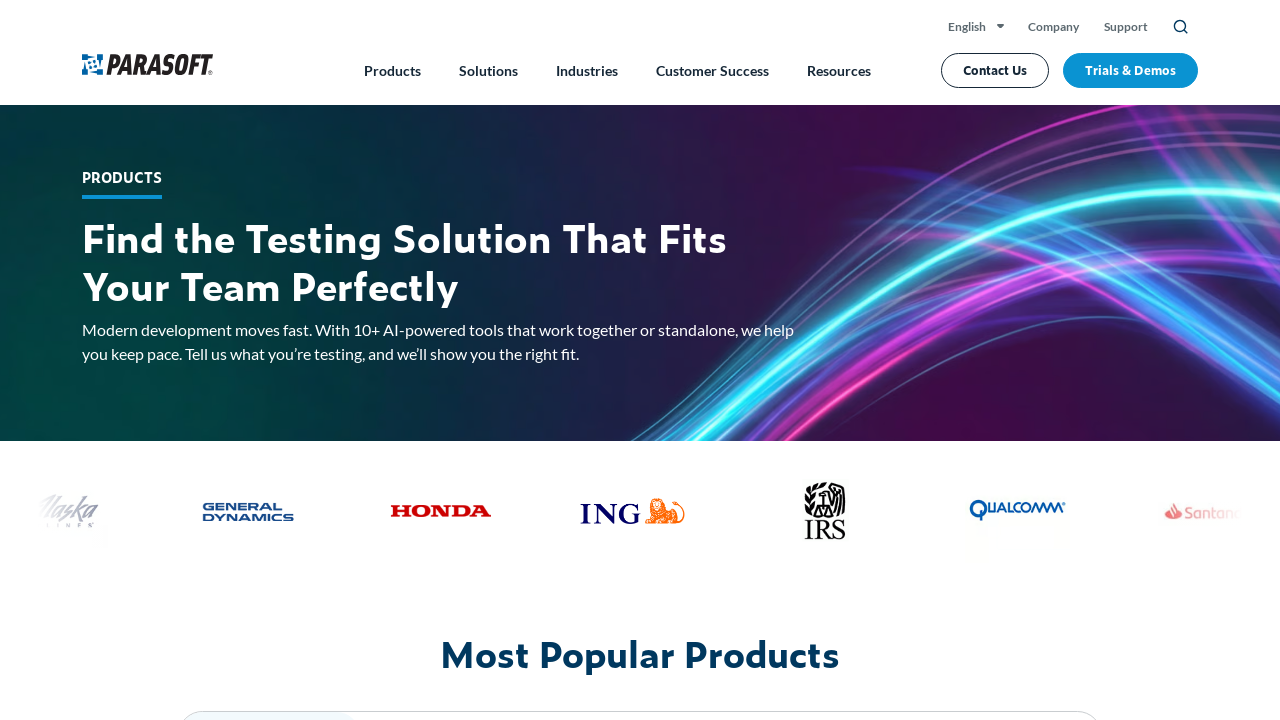

Waited for page to reach networkidle state
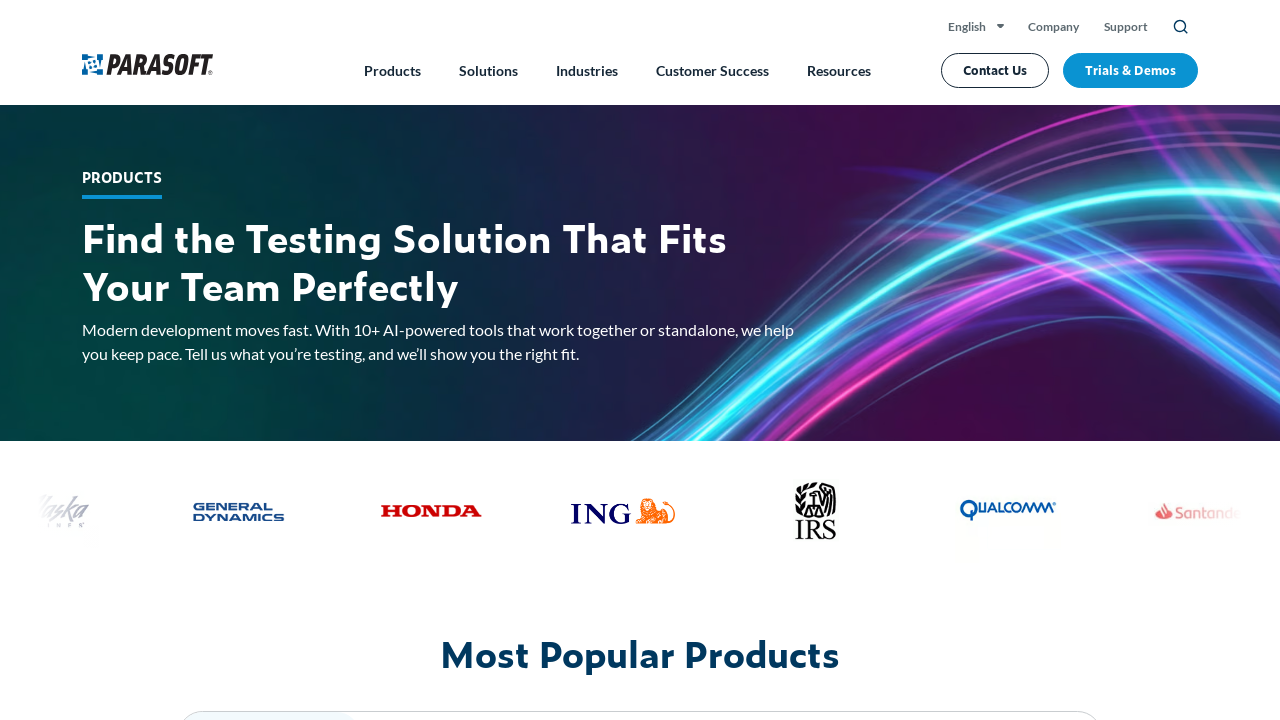

Verified URL contains parasoft.com - actual URL: https://www.parasoft.com/products/
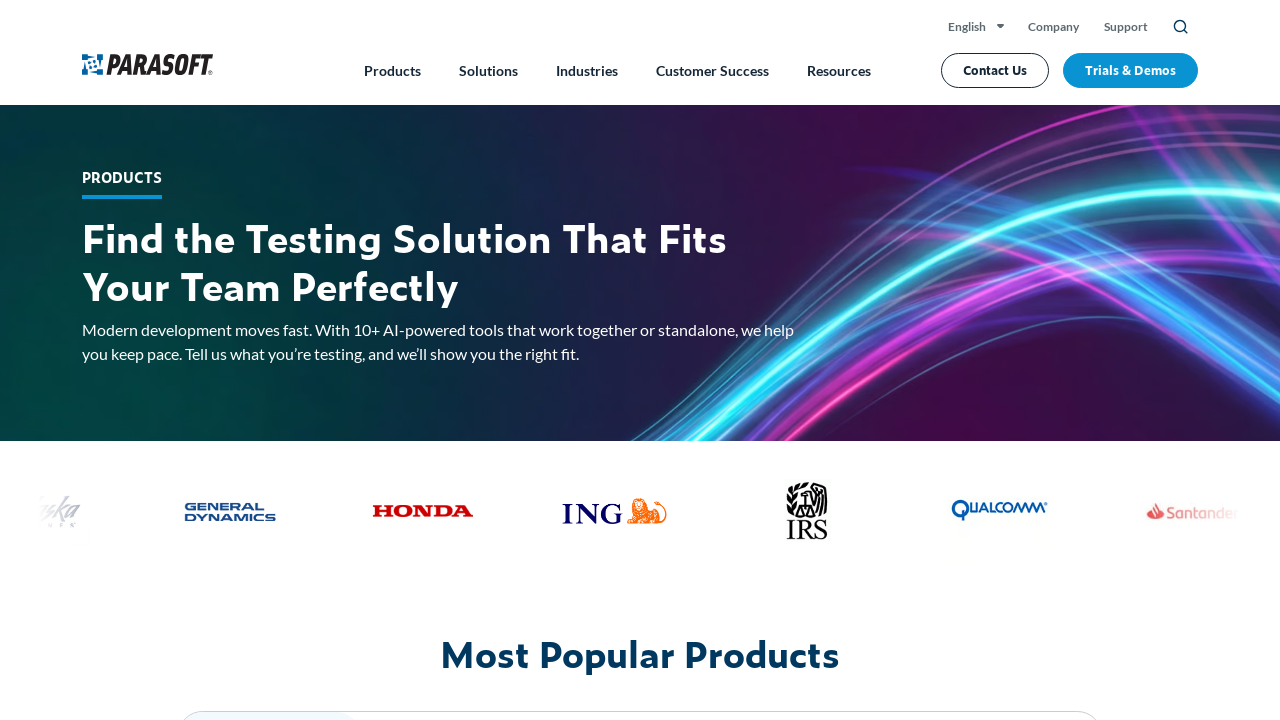

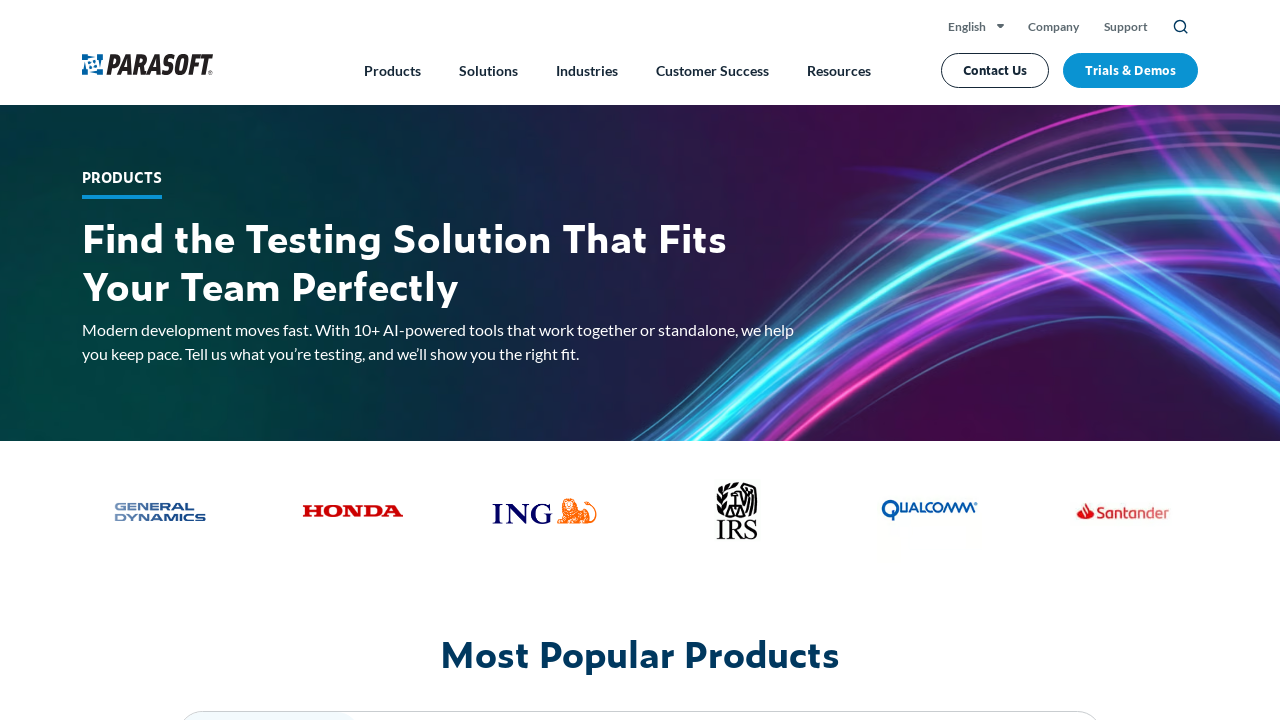